Tests checkbox functionality by ensuring checkbox 1 is checked and checkbox 2 is unchecked, with conditional clicking based on current state

Starting URL: https://testcenter.techproeducation.com/index.php?page=checkboxes

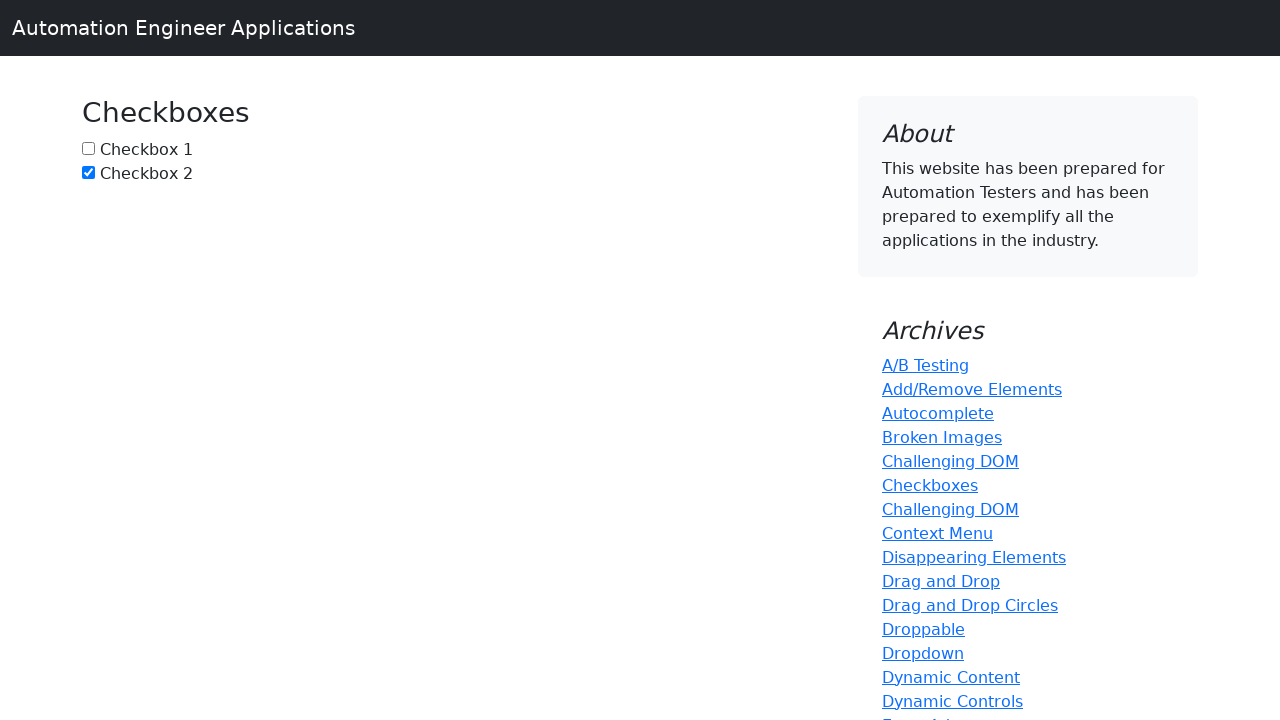

Navigated to checkbox test page
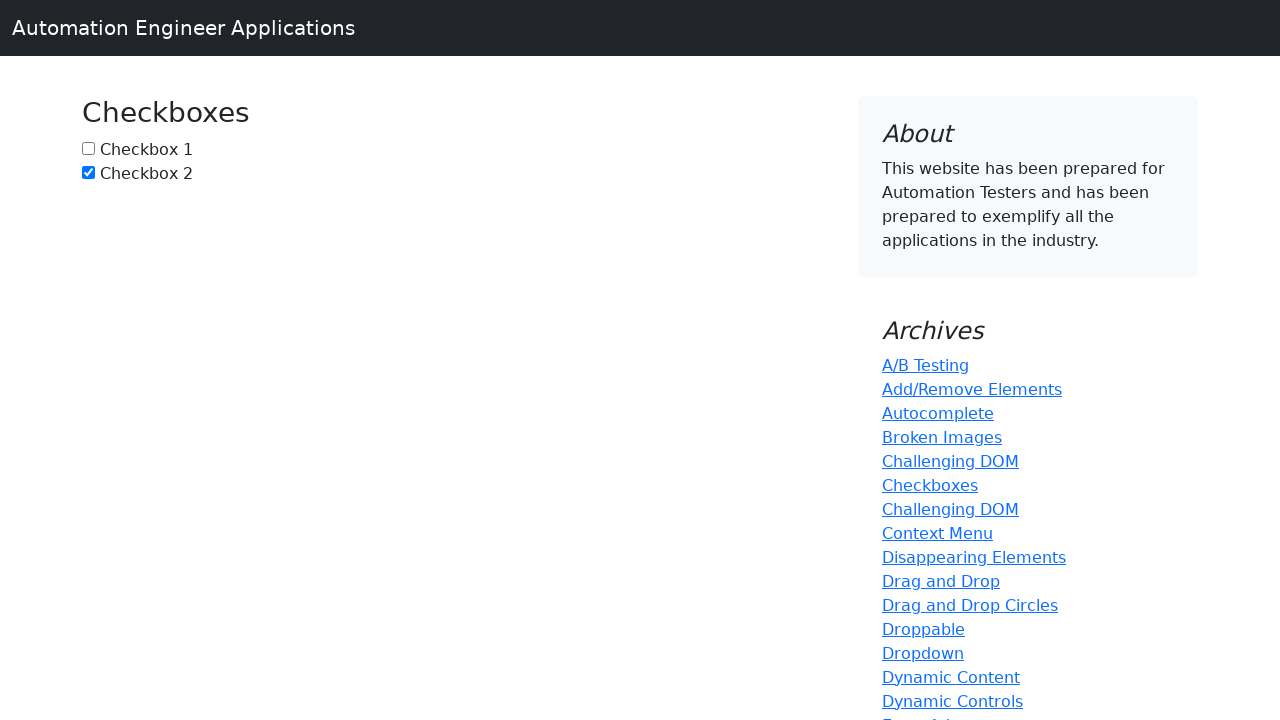

Located checkbox 1 element
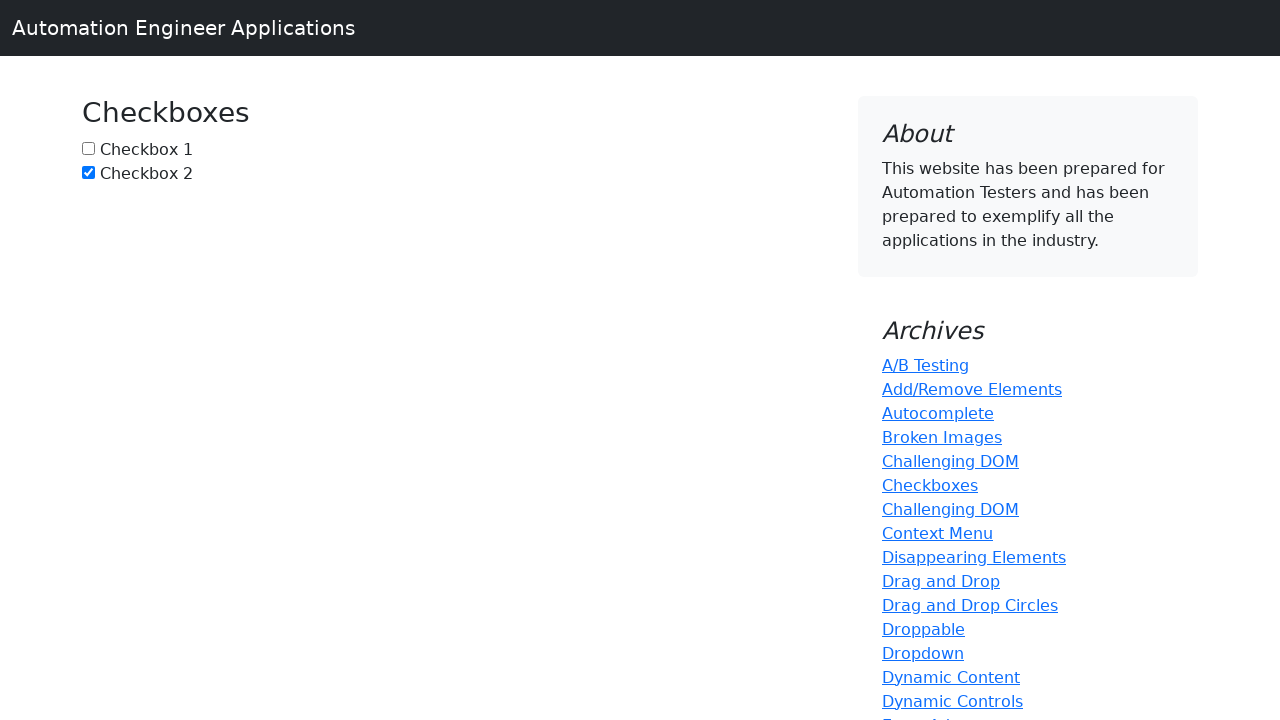

Checkbox 1 was not checked, clicked to check it at (88, 148) on #box1
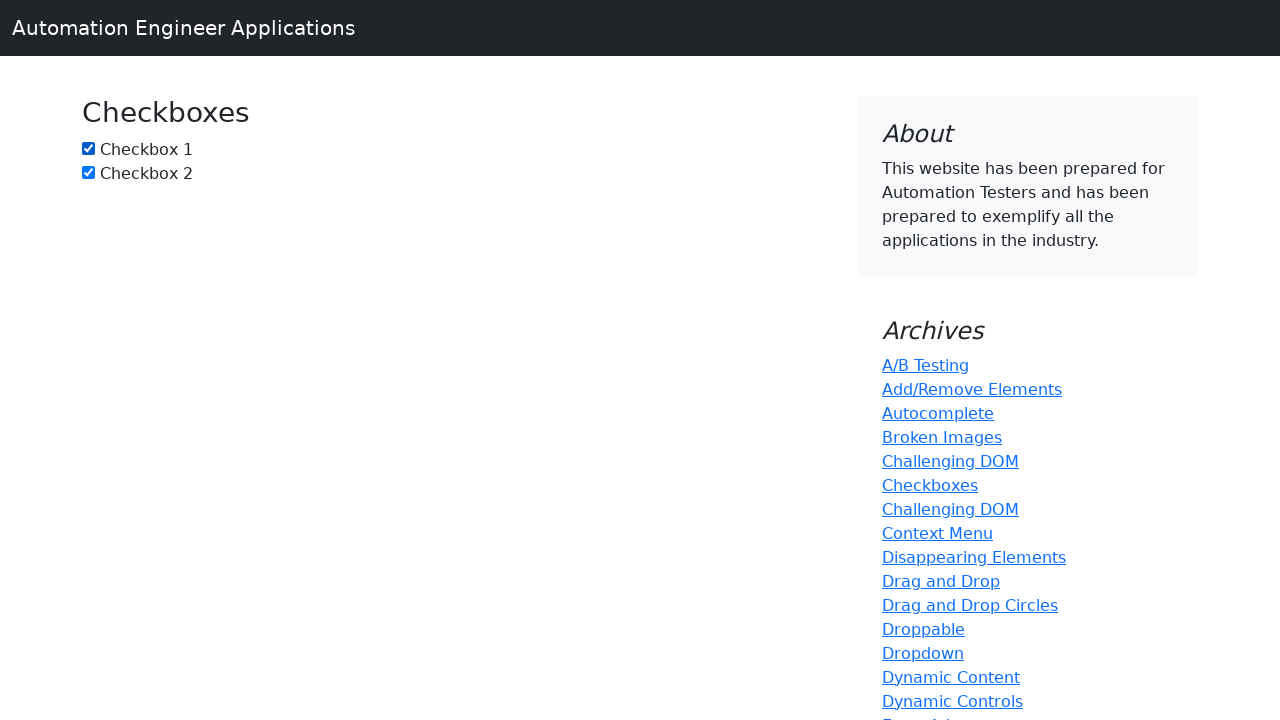

Located checkbox 2 element
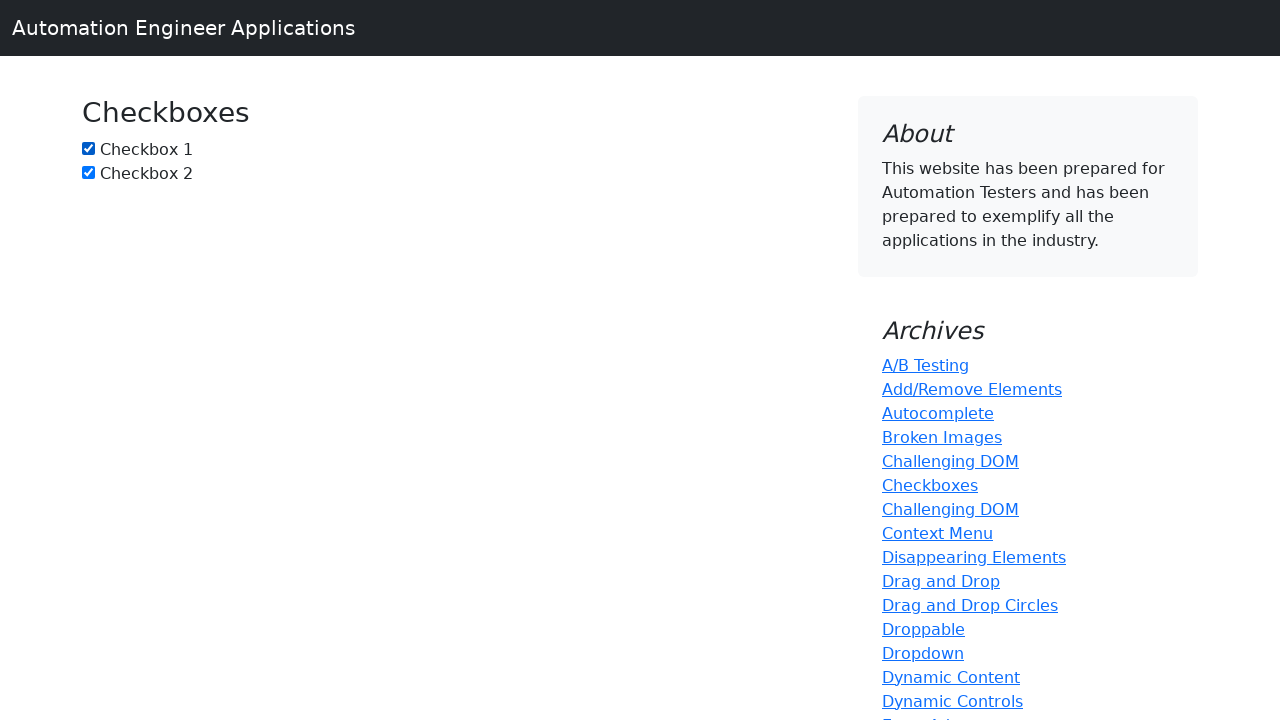

Checkbox 2 was checked, clicked to uncheck it at (88, 172) on #box2
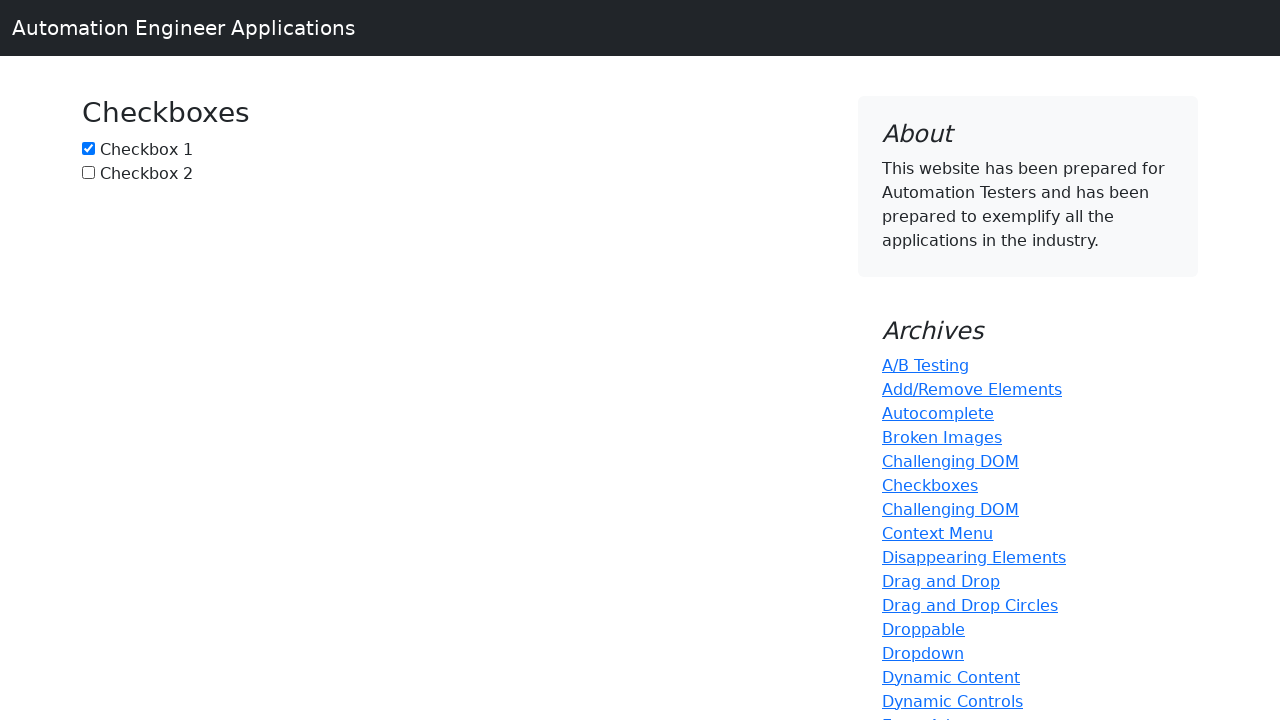

Verified checkbox 1 is checked
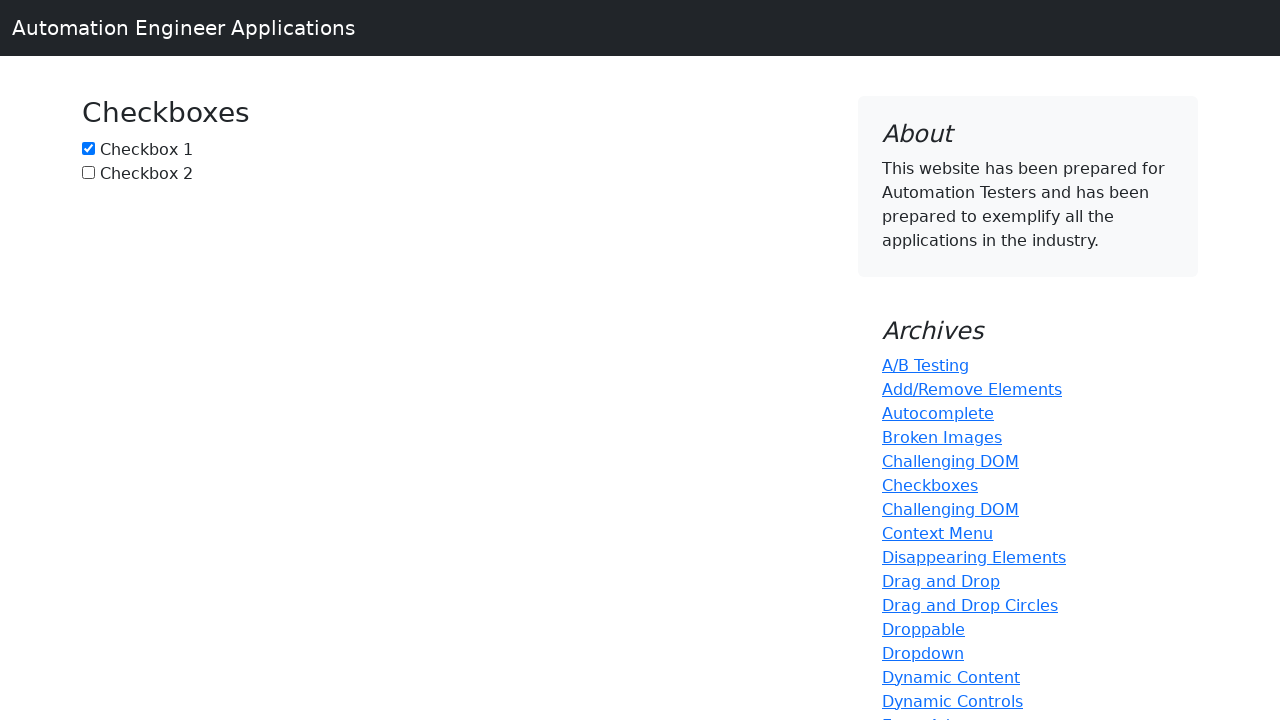

Verified checkbox 2 is unchecked
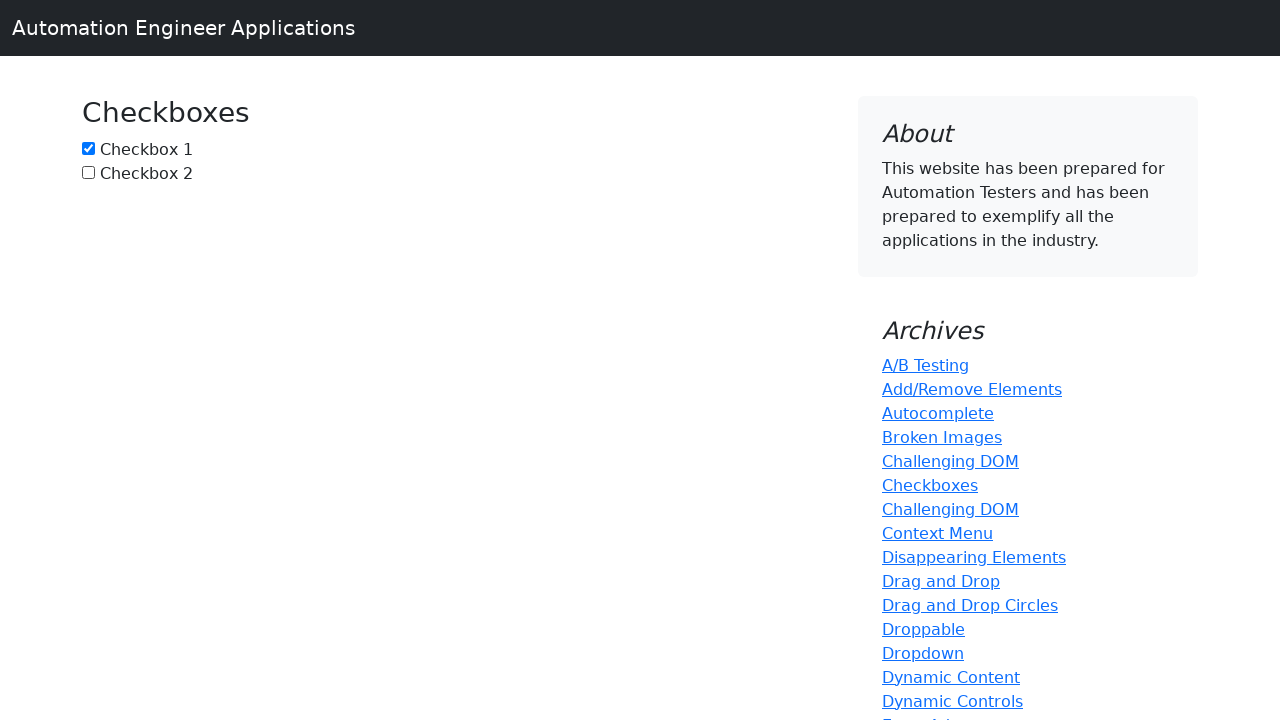

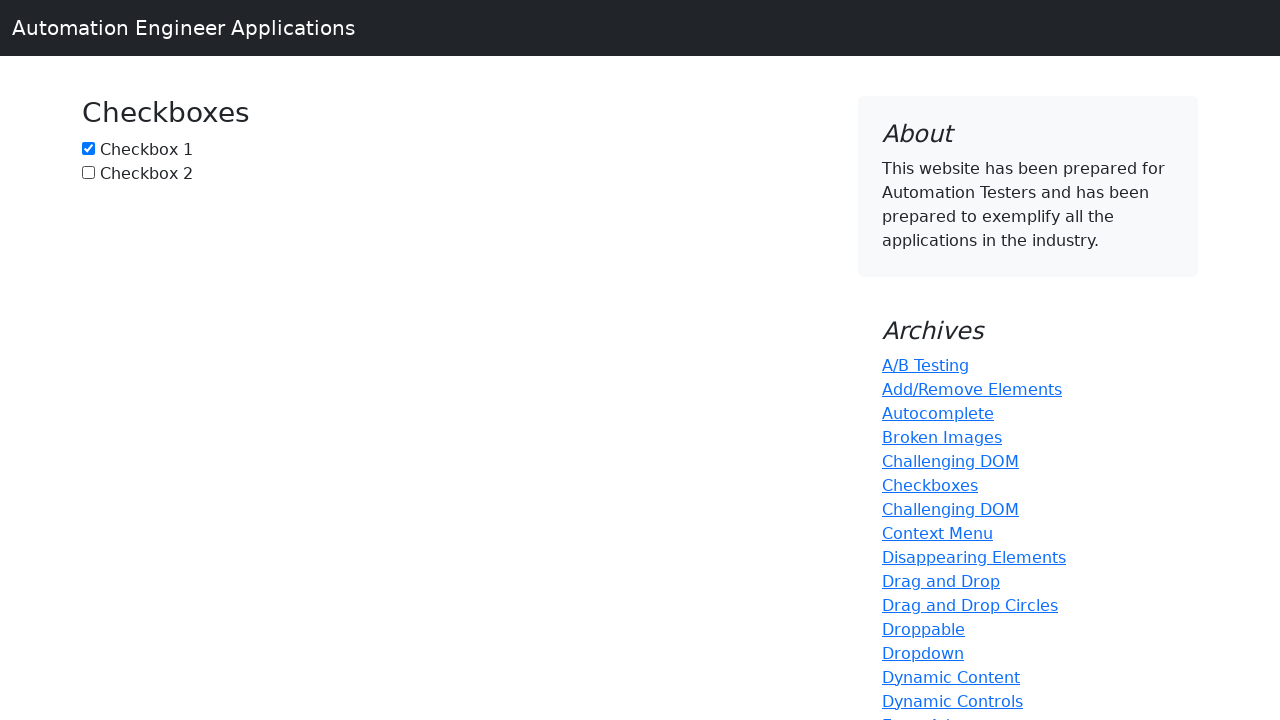